Tests a slow calculator by setting a delay, performing addition (7+8), and verifying the result equals 15

Starting URL: https://bonigarcia.dev/selenium-webdriver-java/slow-calculator.html

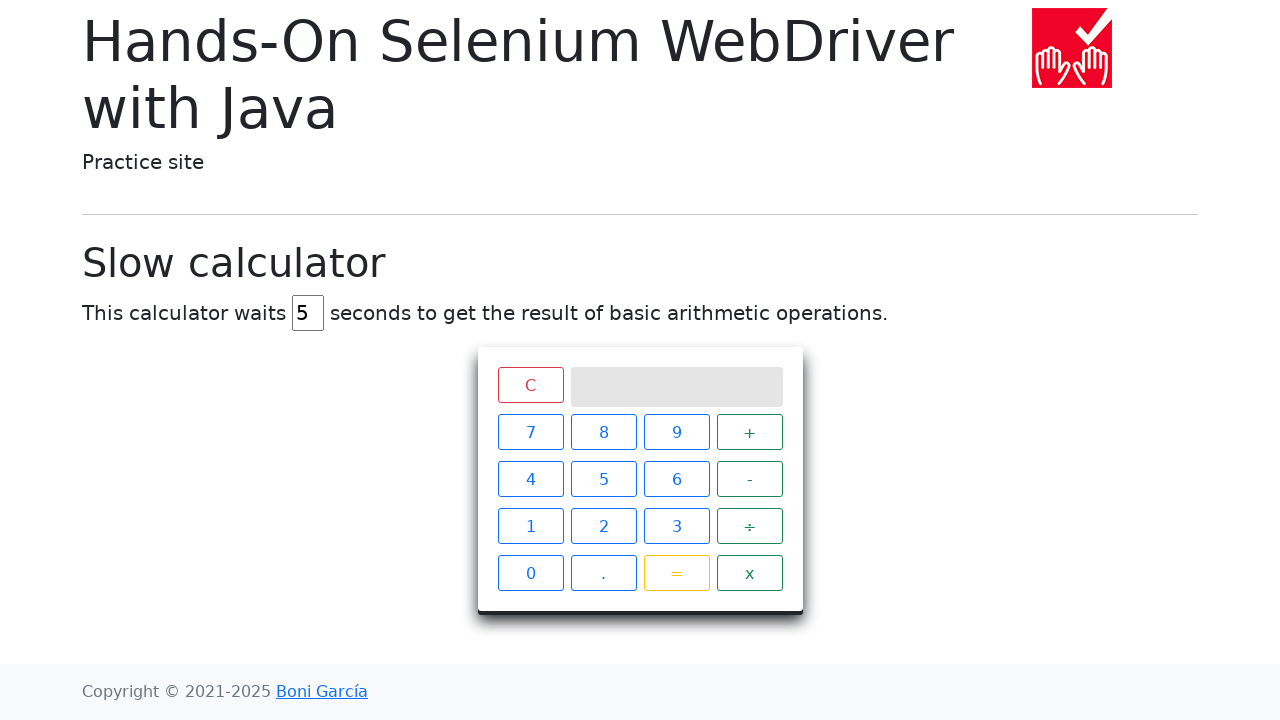

Cleared the delay input field on #delay
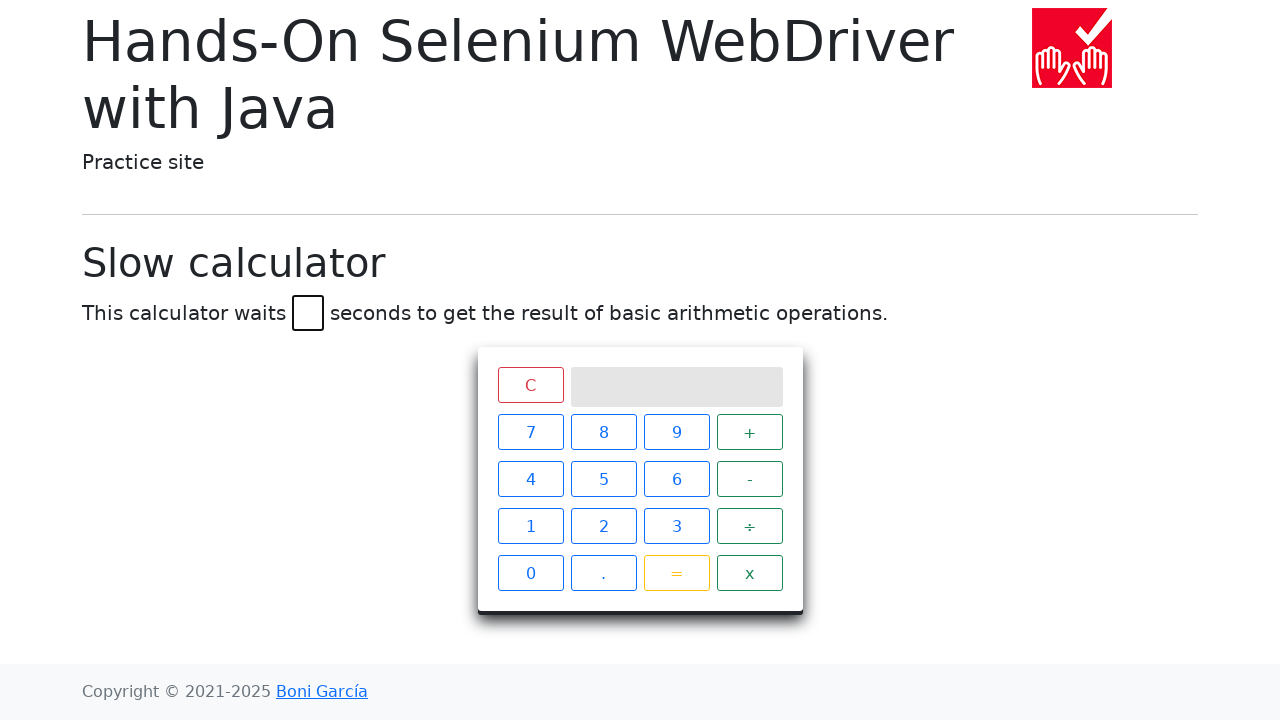

Set delay to 45 seconds on #delay
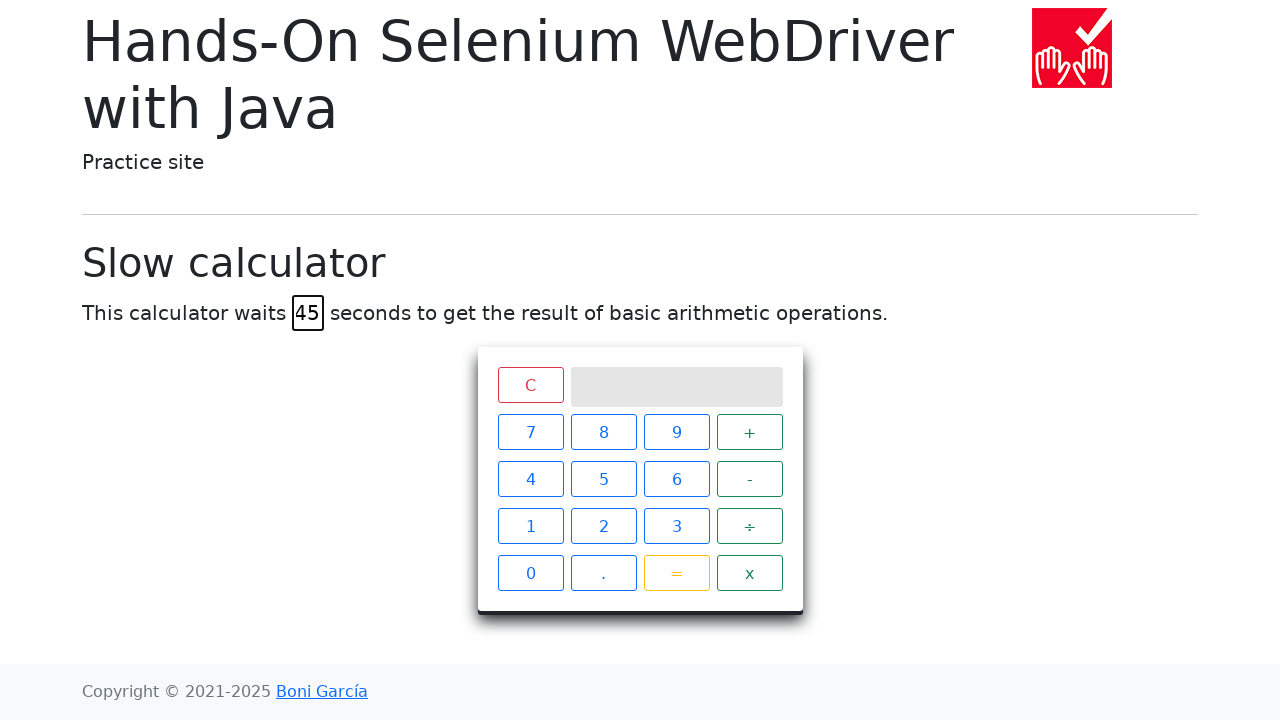

Clicked calculator button '7' at (530, 432) on xpath=//span[text()='7']
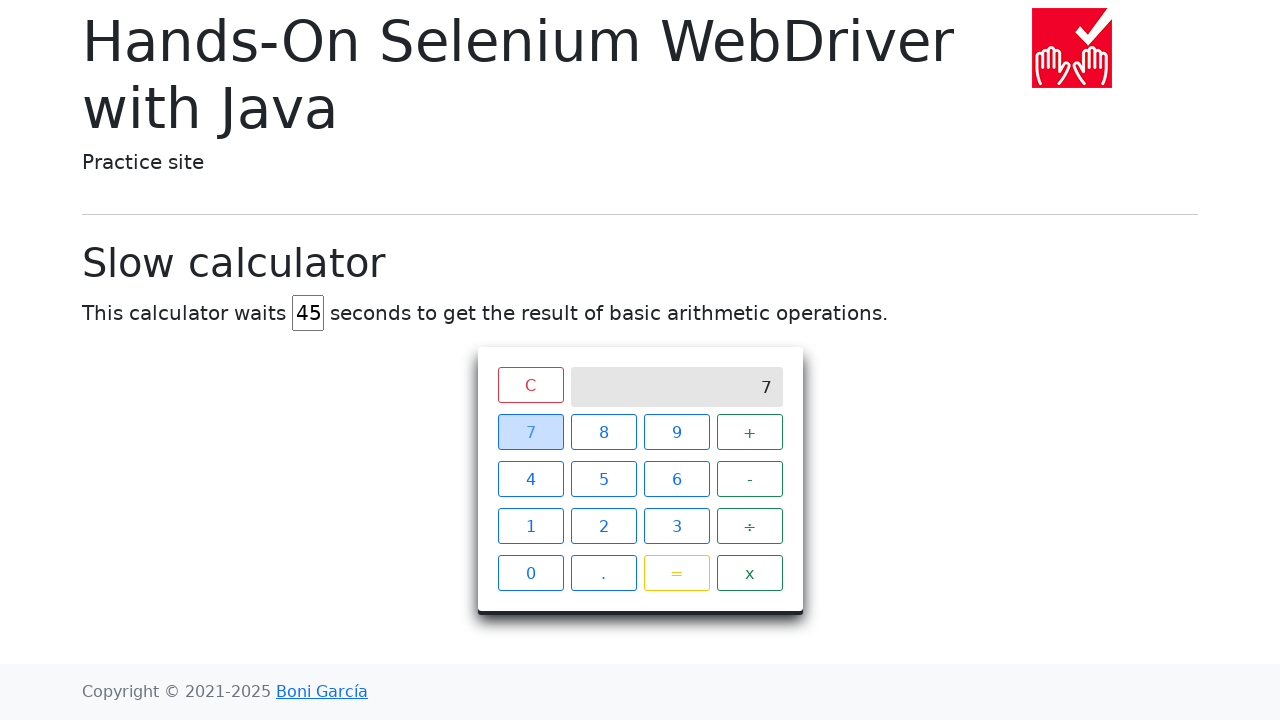

Clicked calculator button '+' at (750, 432) on xpath=//span[text()='+']
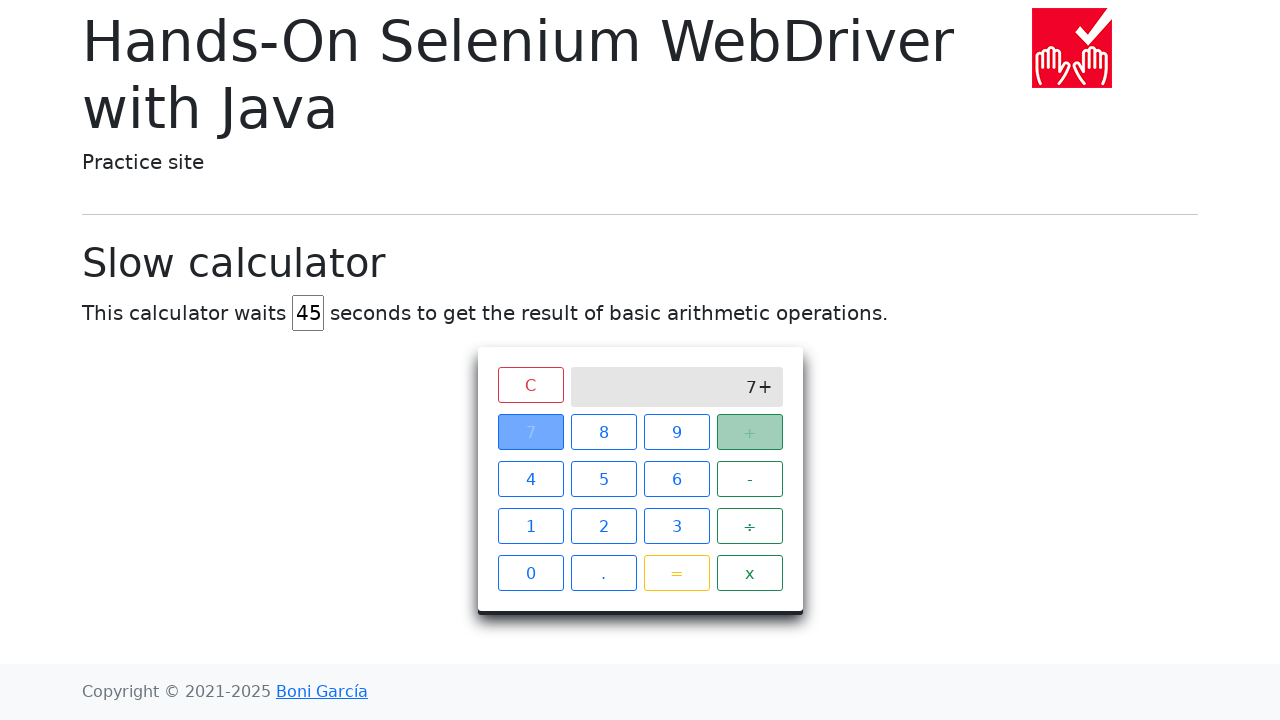

Clicked calculator button '8' at (604, 432) on xpath=//span[text()='8']
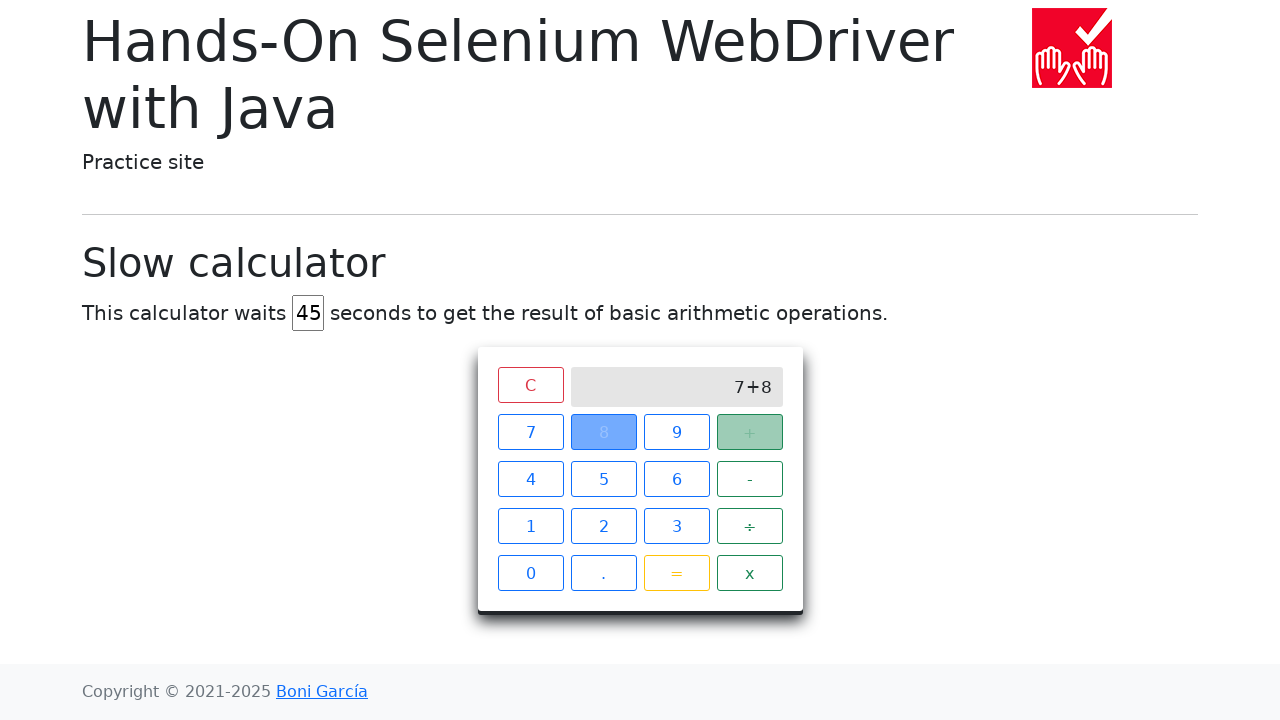

Clicked calculator button '=' at (676, 573) on xpath=//span[text()='=']
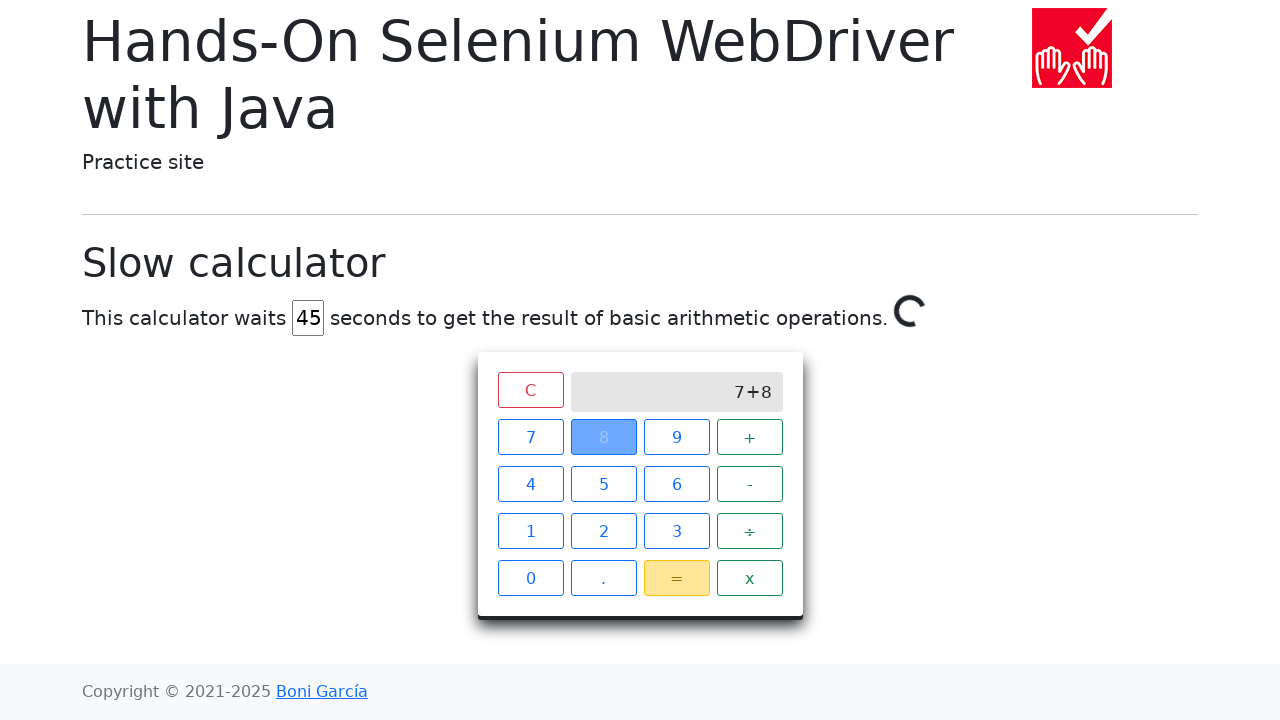

Waited for calculation result to display '15' (46 second timeout)
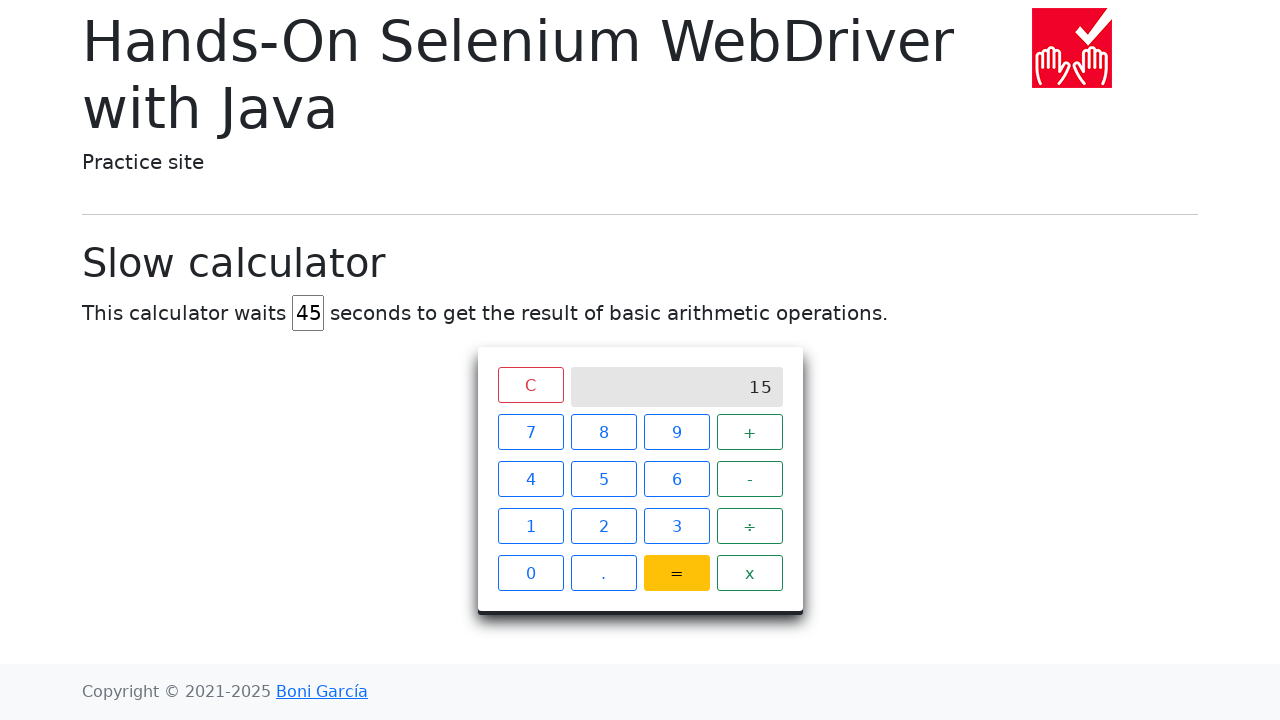

Retrieved result from calculator screen
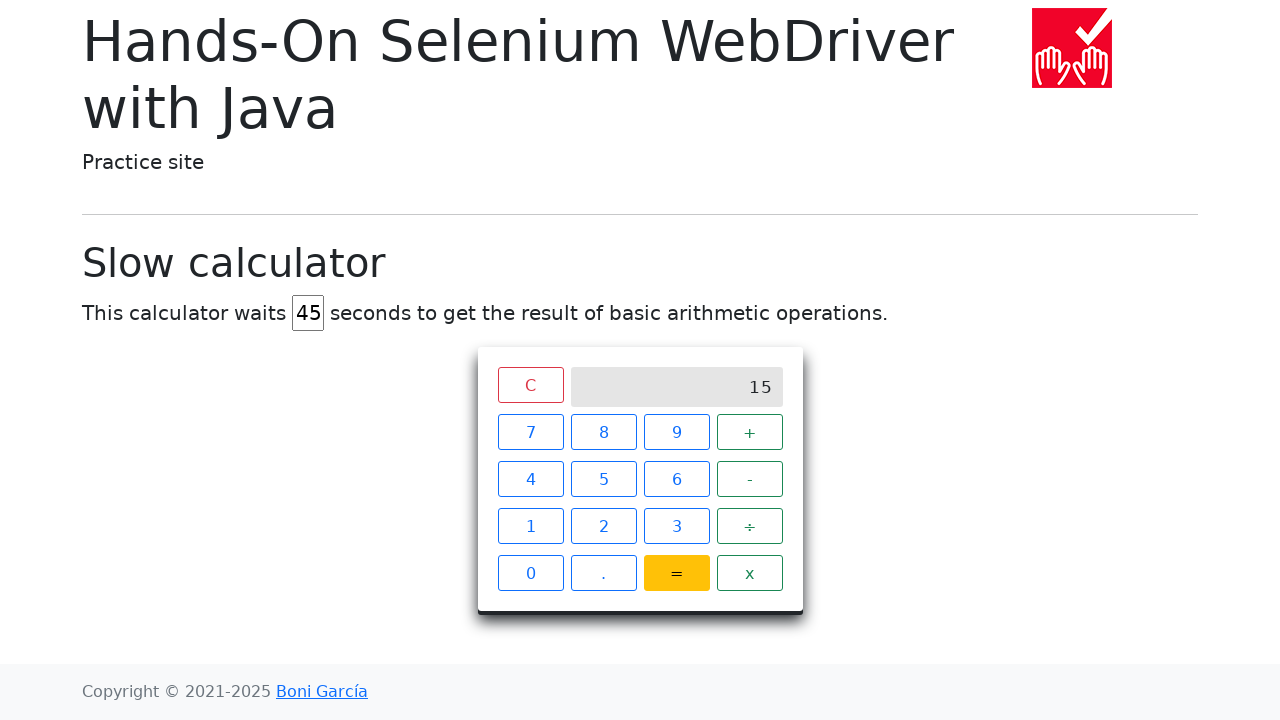

Verified that calculator result equals 15
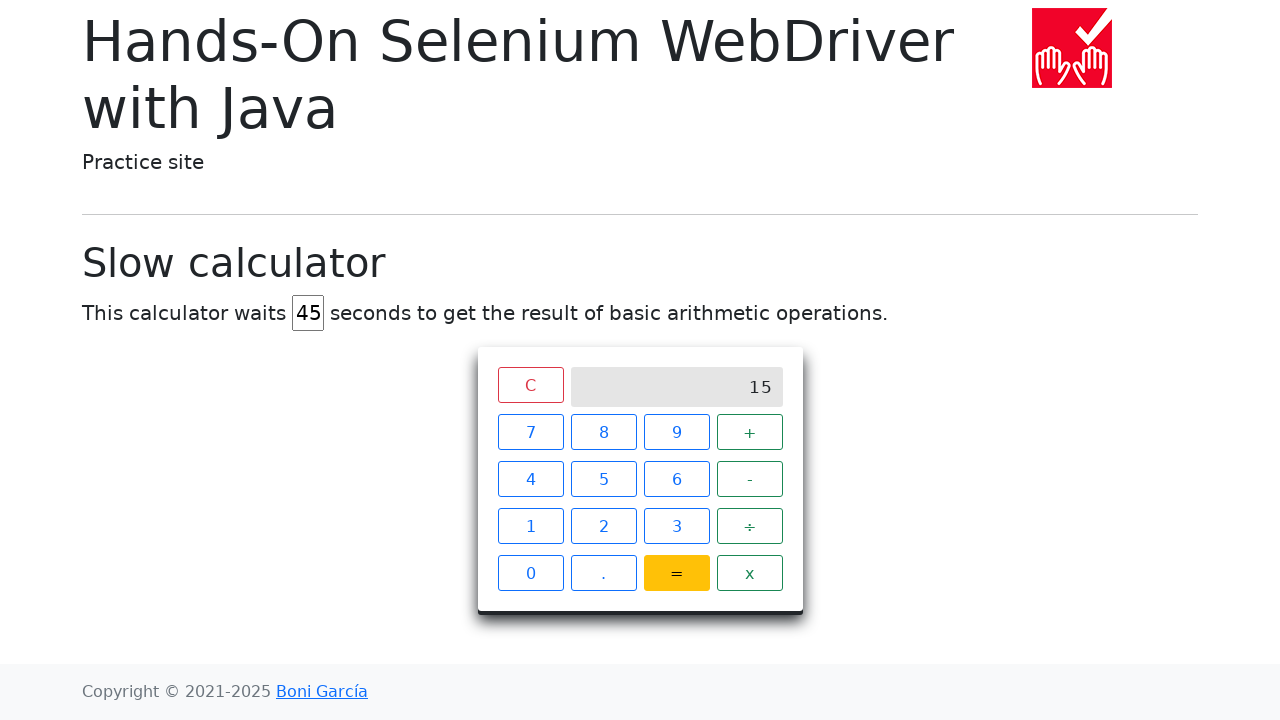

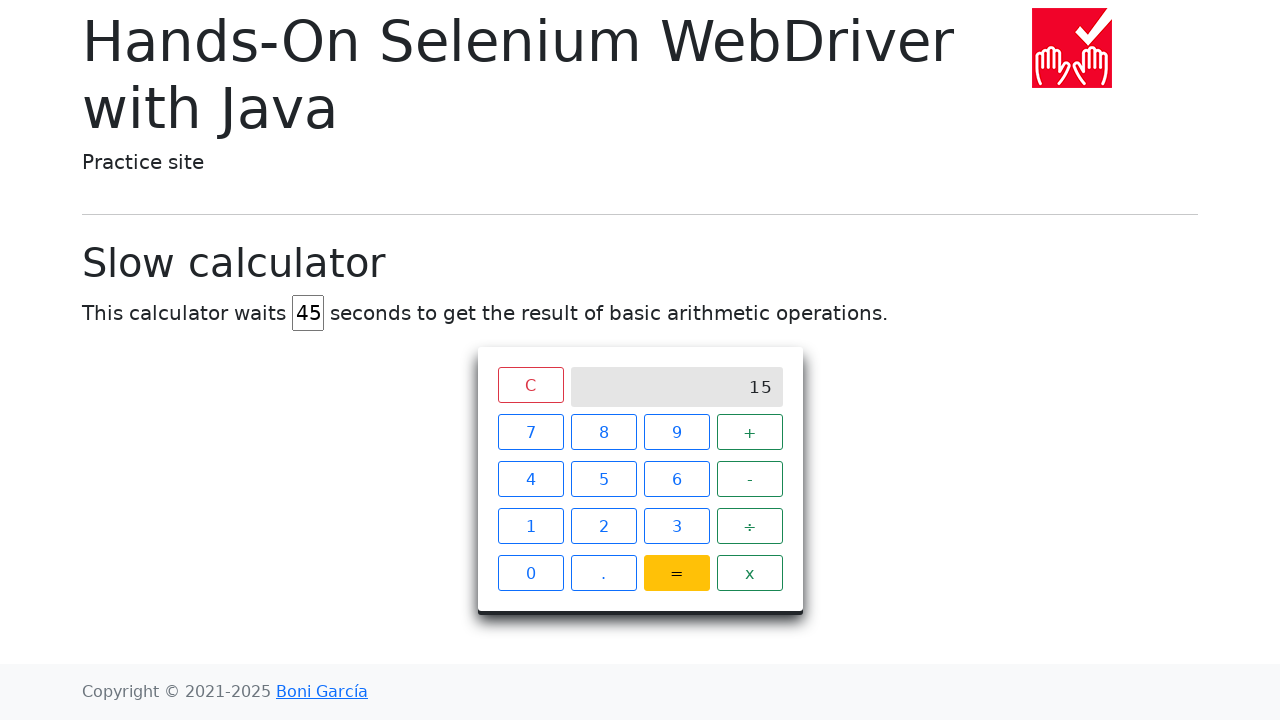